Tests JavaScript prompt alert by clicking the prompt button and entering text

Starting URL: https://the-internet.herokuapp.com/javascript_alerts

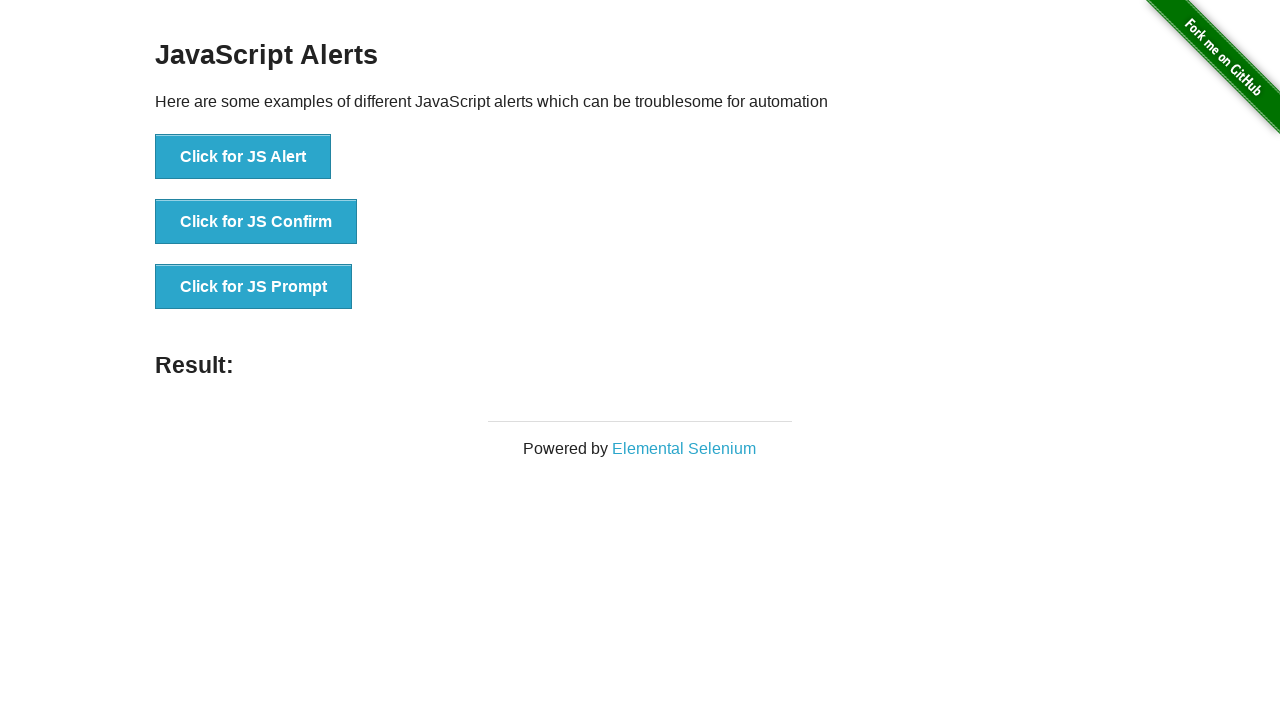

Set up dialog handler to accept prompt with text 'Ezizbai'
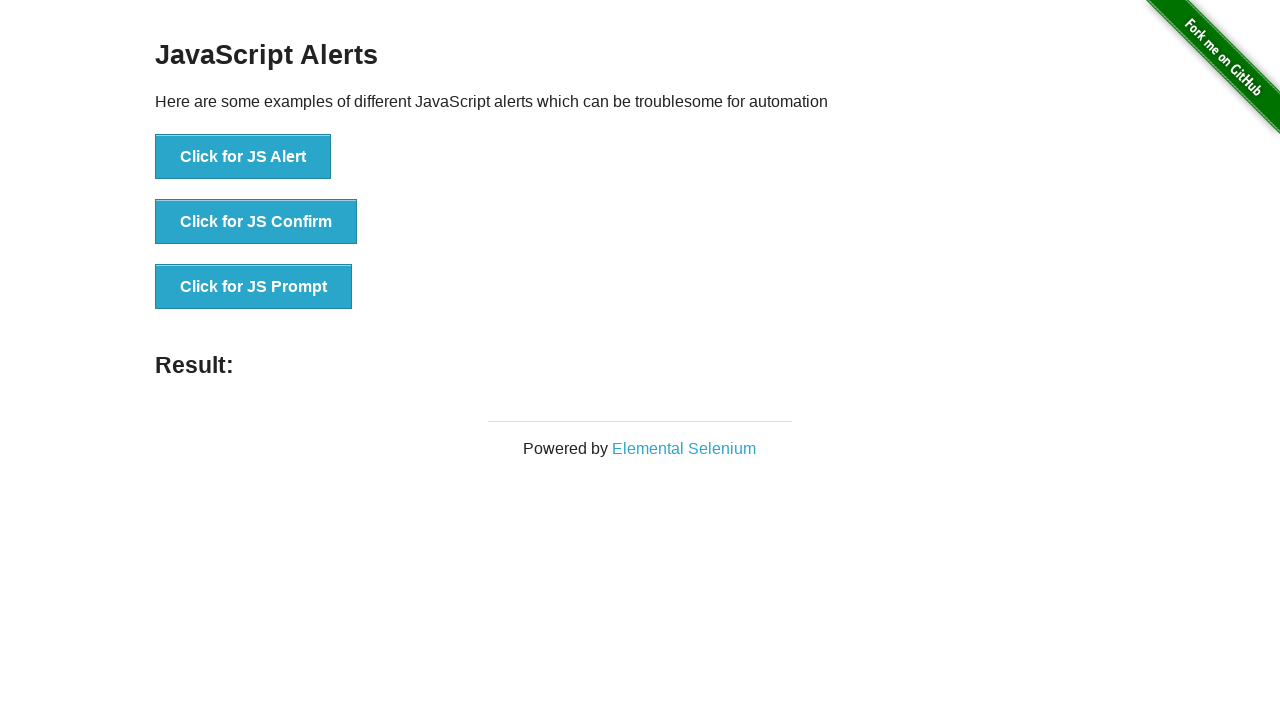

Clicked the JS Prompt button at (254, 287) on button:has-text("Click for JS Prompt")
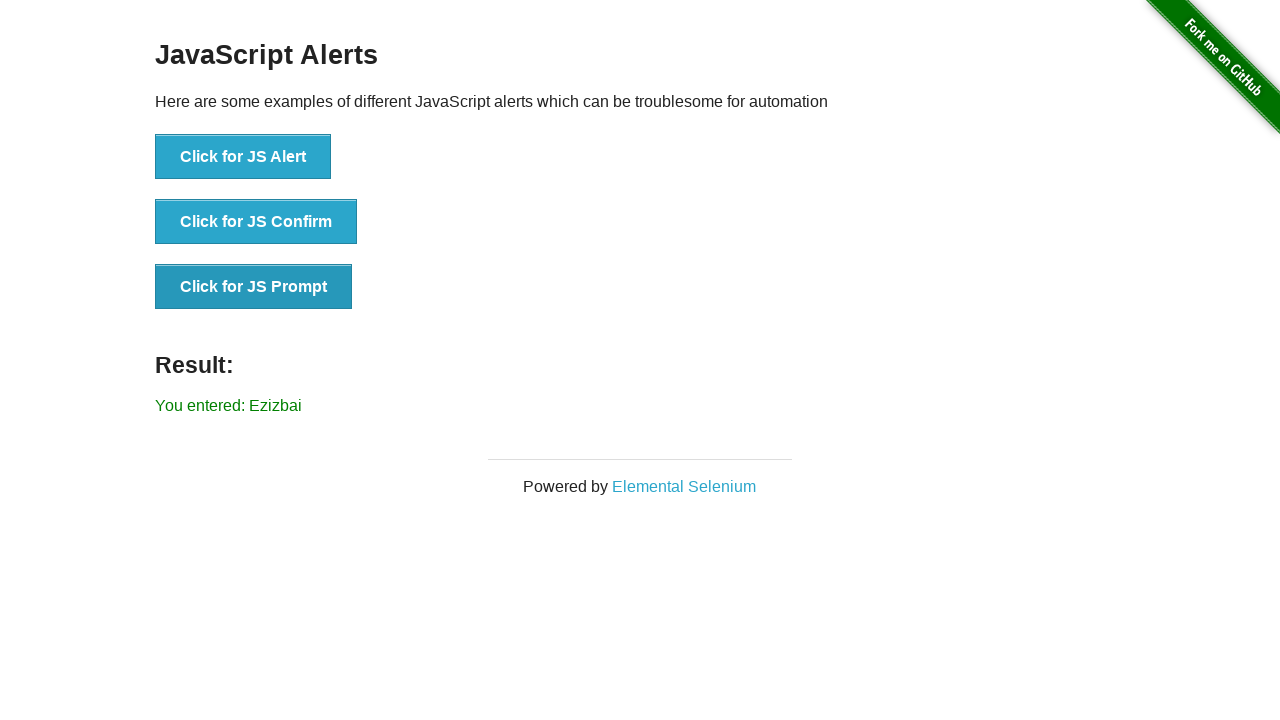

Verified that the result shows 'You entered: Ezizbai'
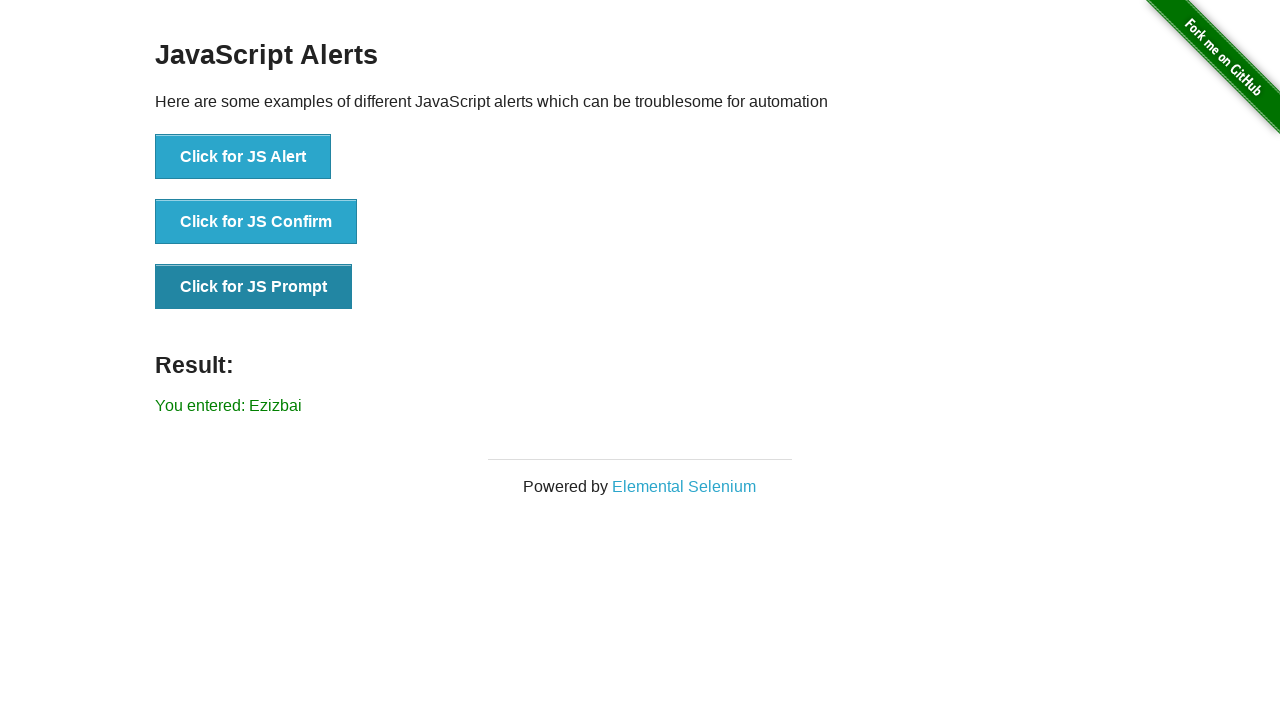

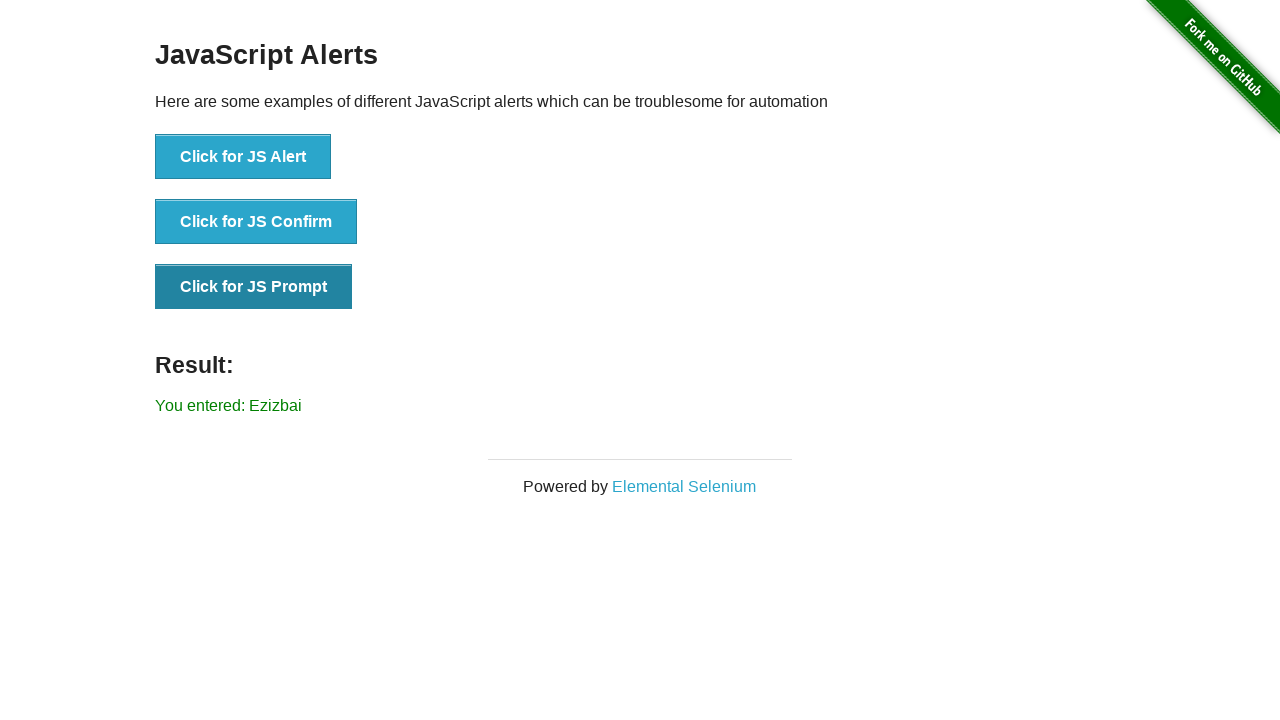